Navigates to W3Schools HTML tables page and verifies that the contact name for "Alfreds Futterkiste" company is "Maria Anders" by locating the appropriate table cell.

Starting URL: https://www.w3schools.com/html/html_tables.asp

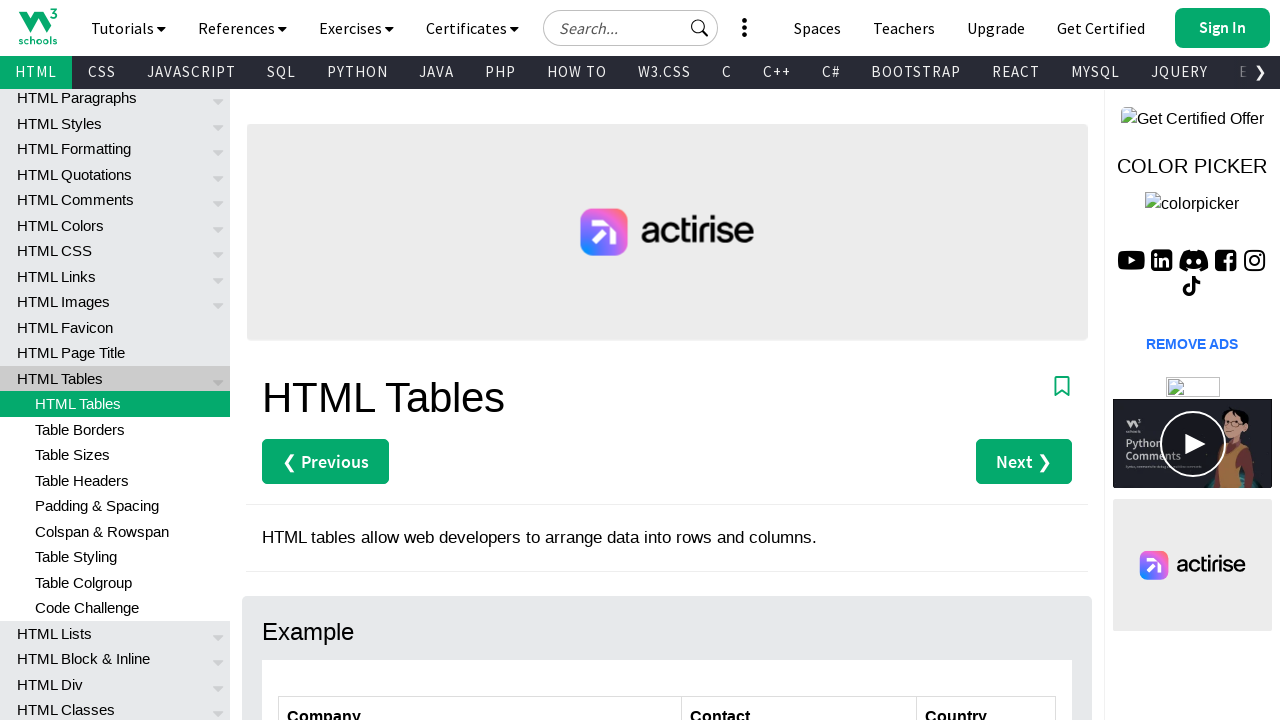

Navigated to W3Schools HTML tables page
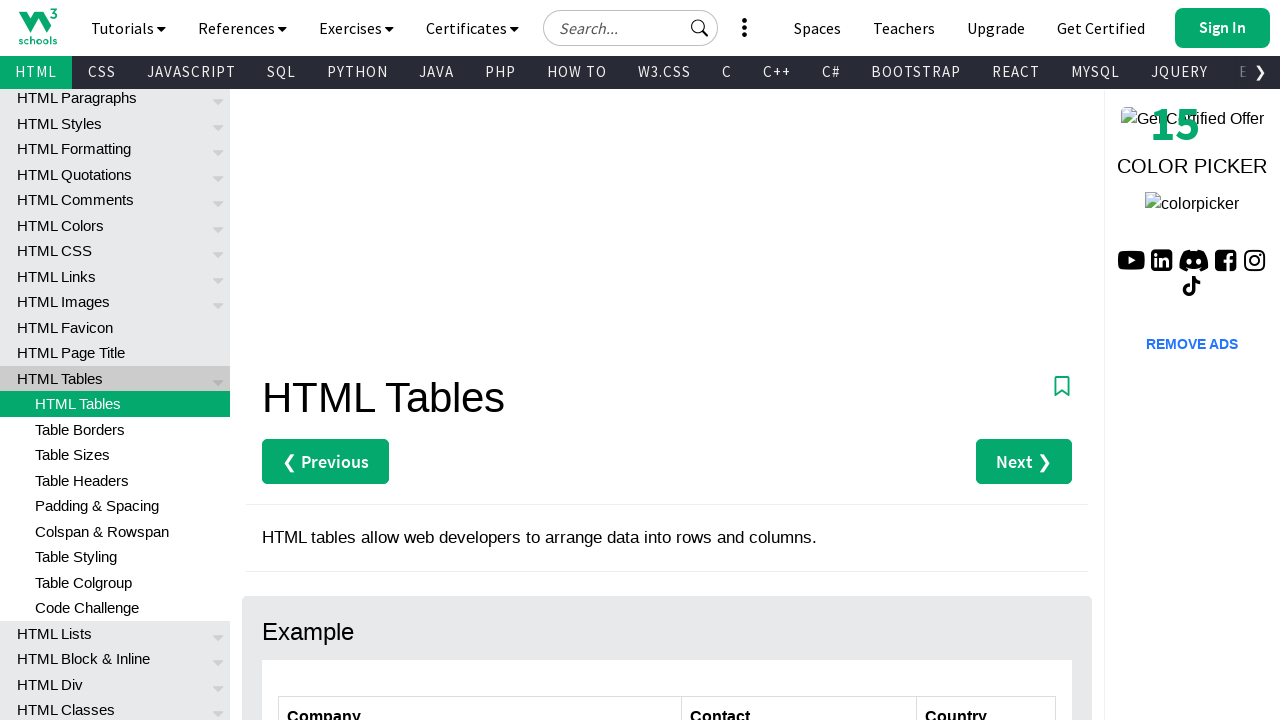

Table loaded on the page
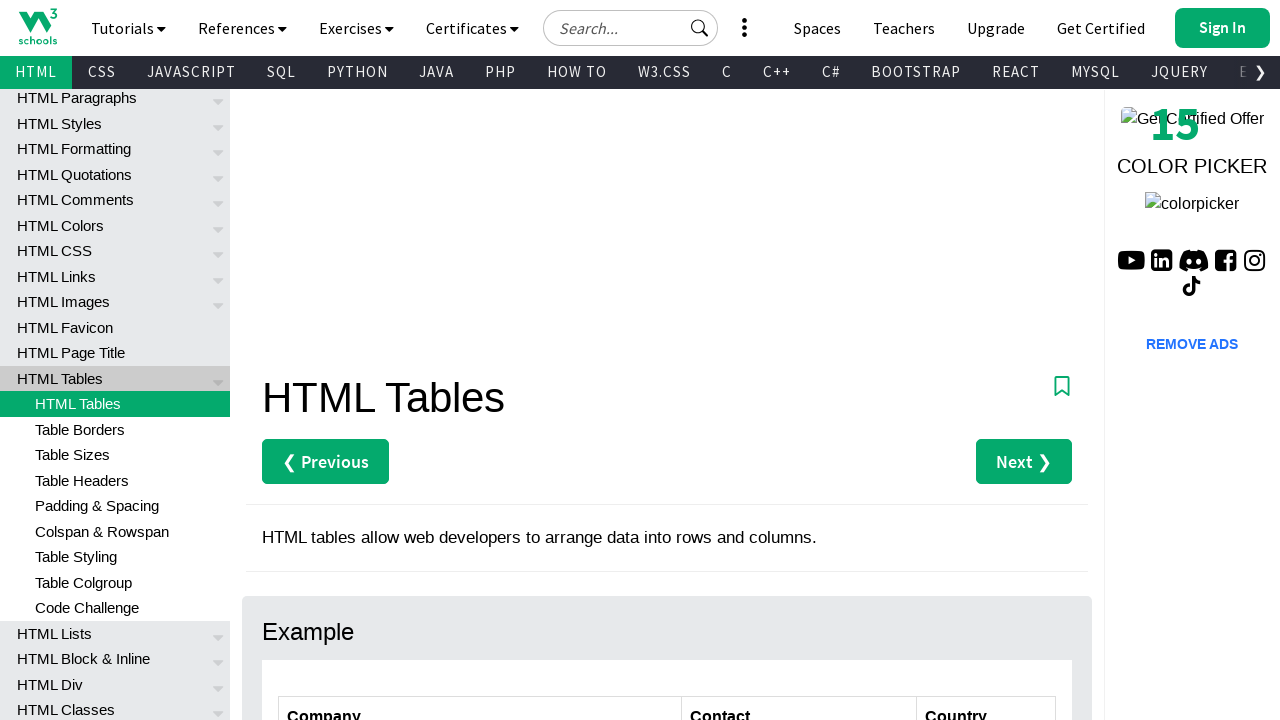

Located contact name cell for 'Alfreds Futterkiste' company
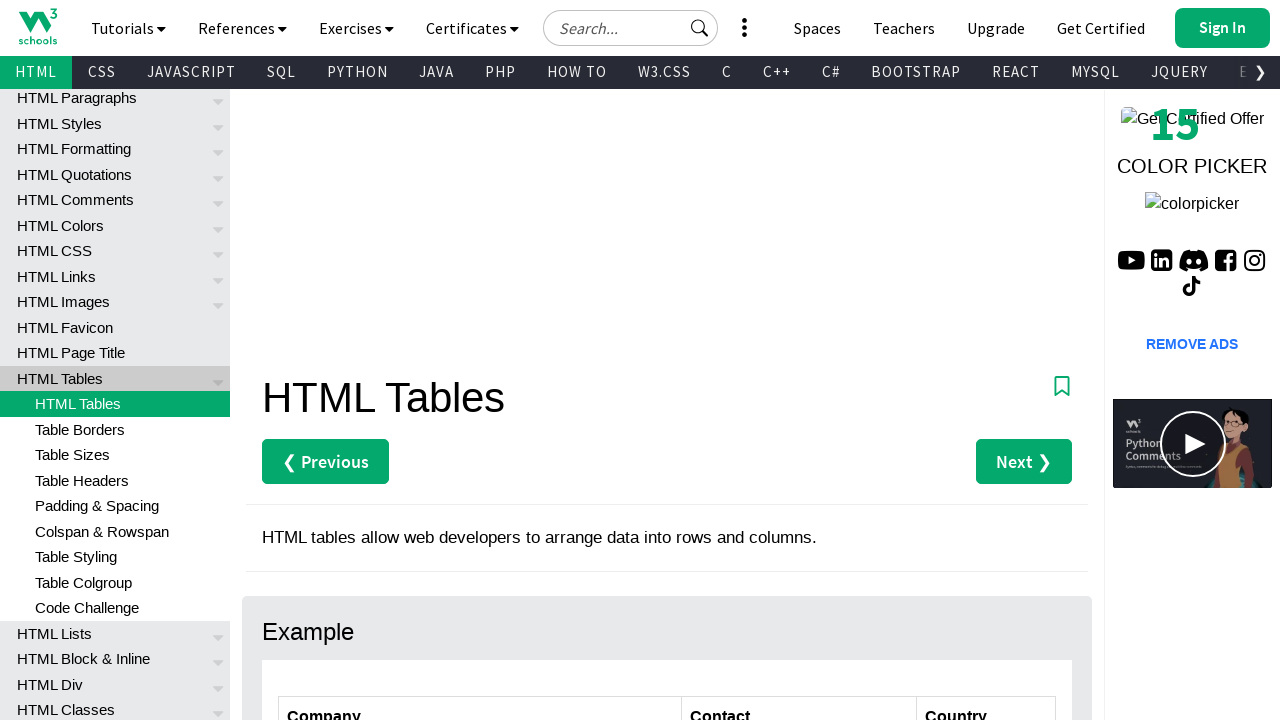

Verified contact name 'Maria Anders' matches expected value for Alfreds Futterkiste
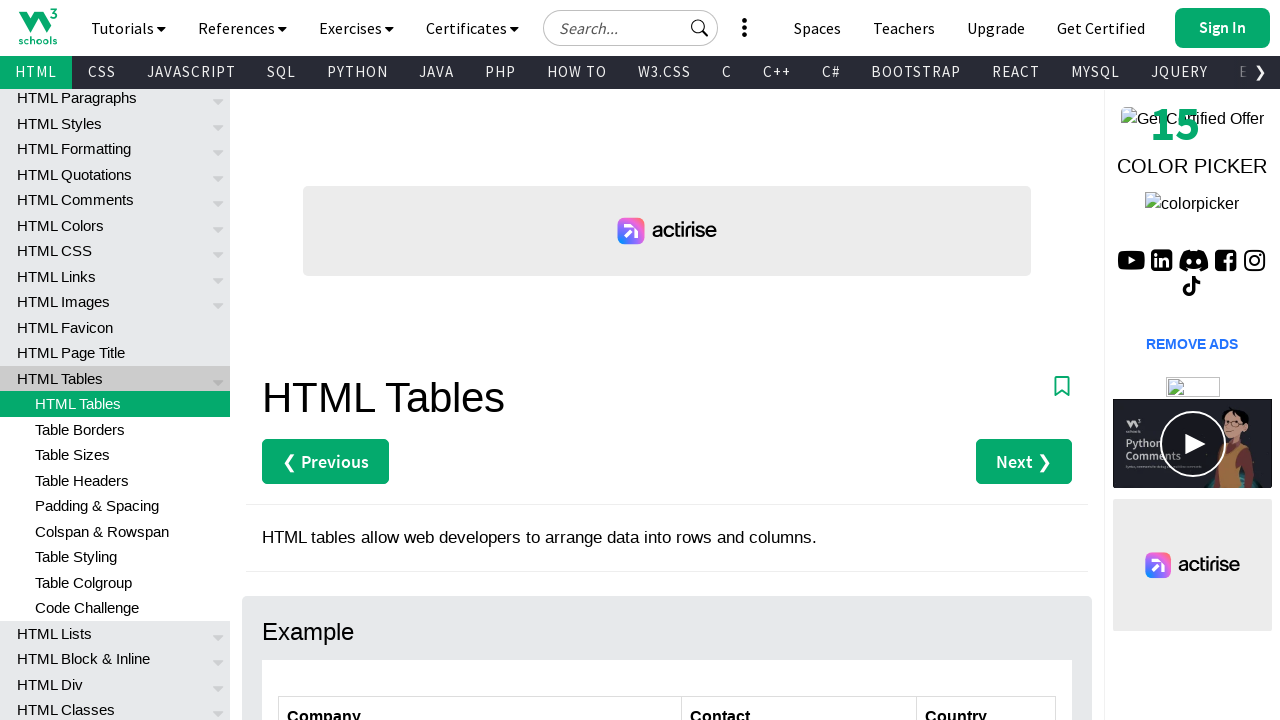

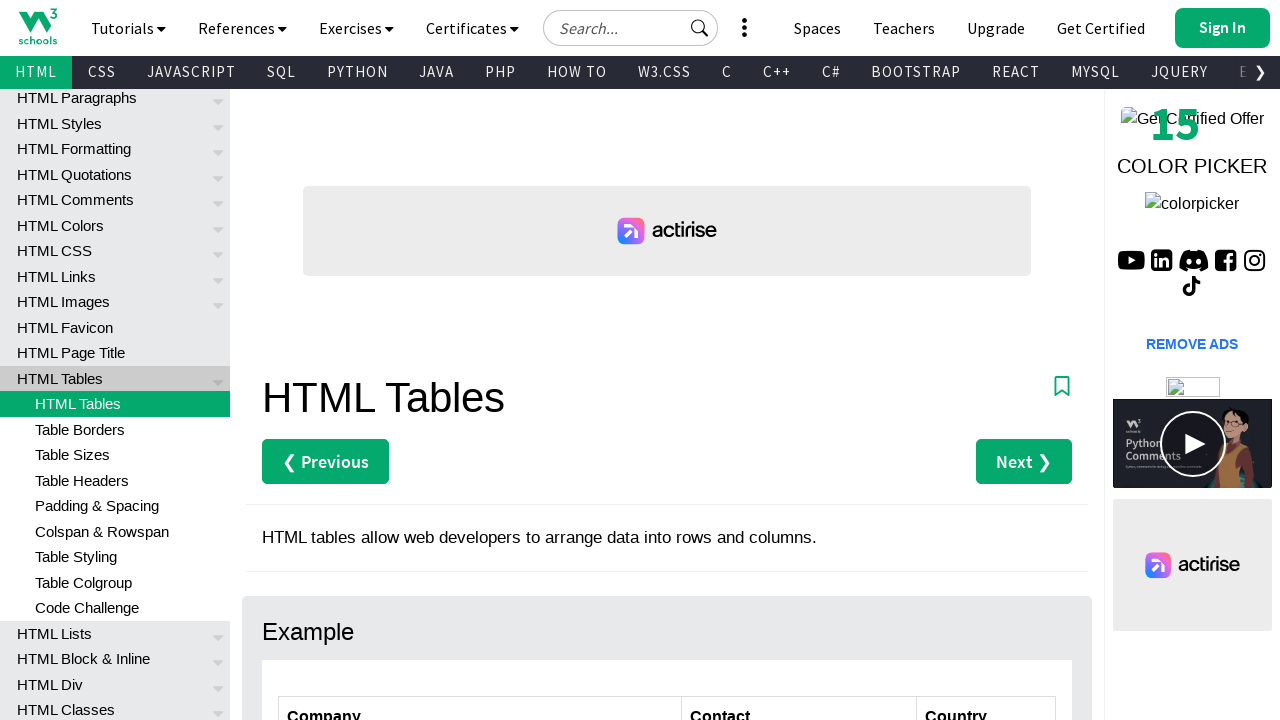